Navigates to Snapdeal e-commerce website homepage and takes a screenshot of the page

Starting URL: https://www.snapdeal.com/

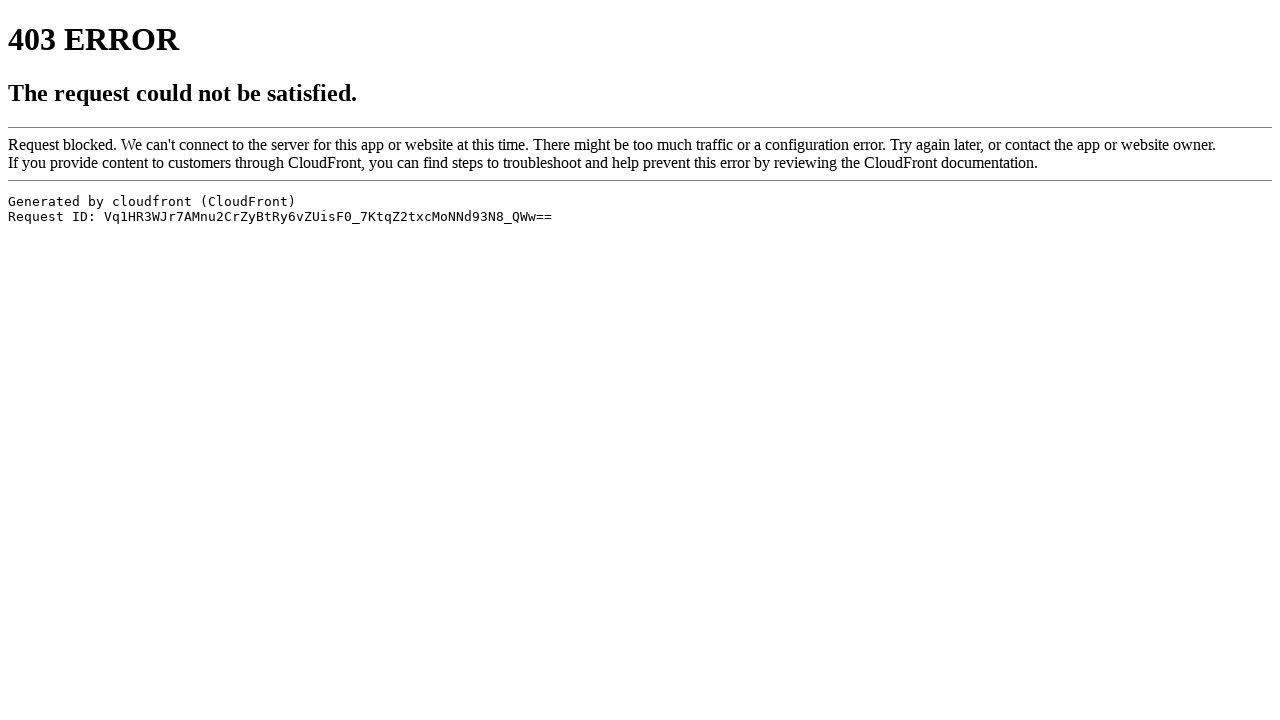

Navigated to Snapdeal homepage
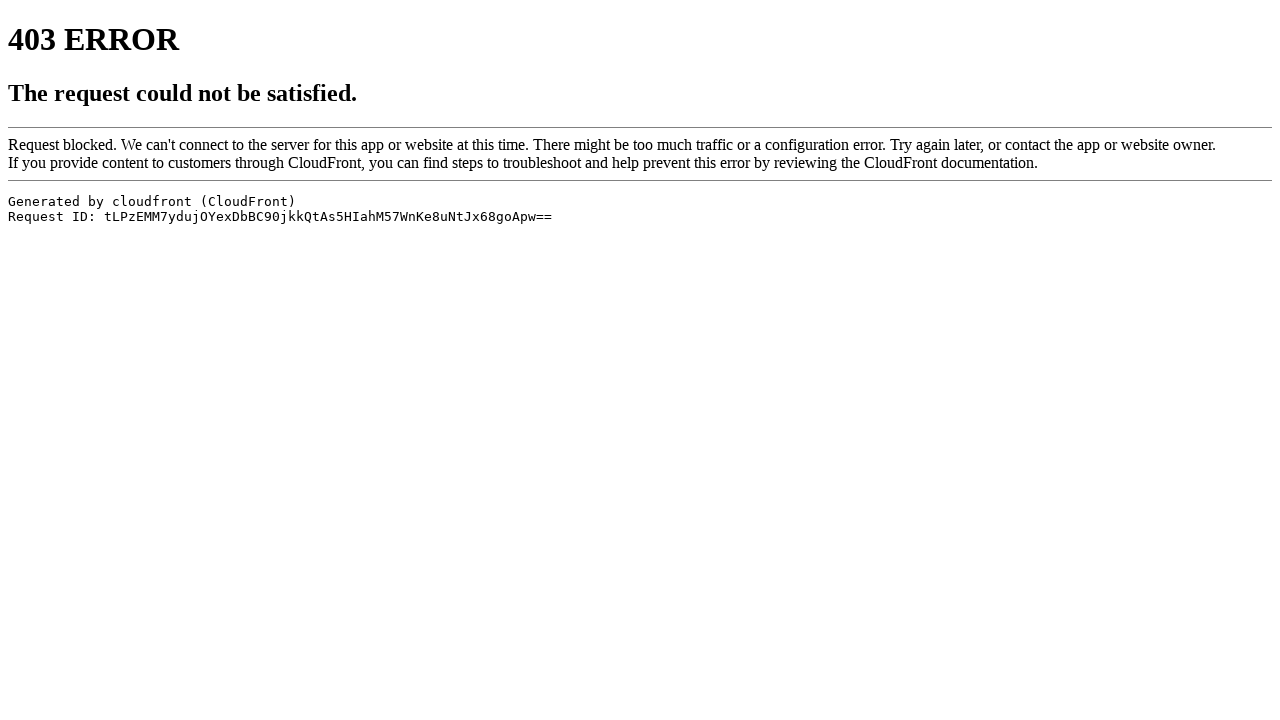

Page fully loaded and network idle
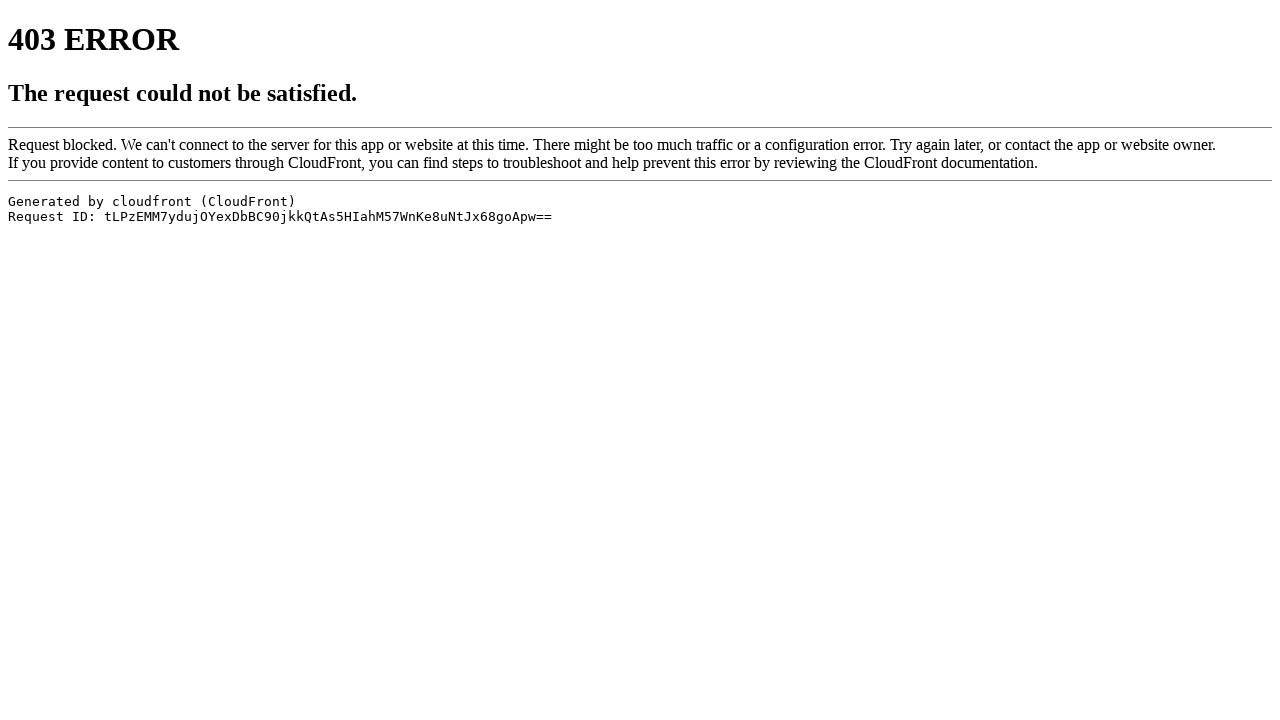

Screenshot of Snapdeal homepage captured
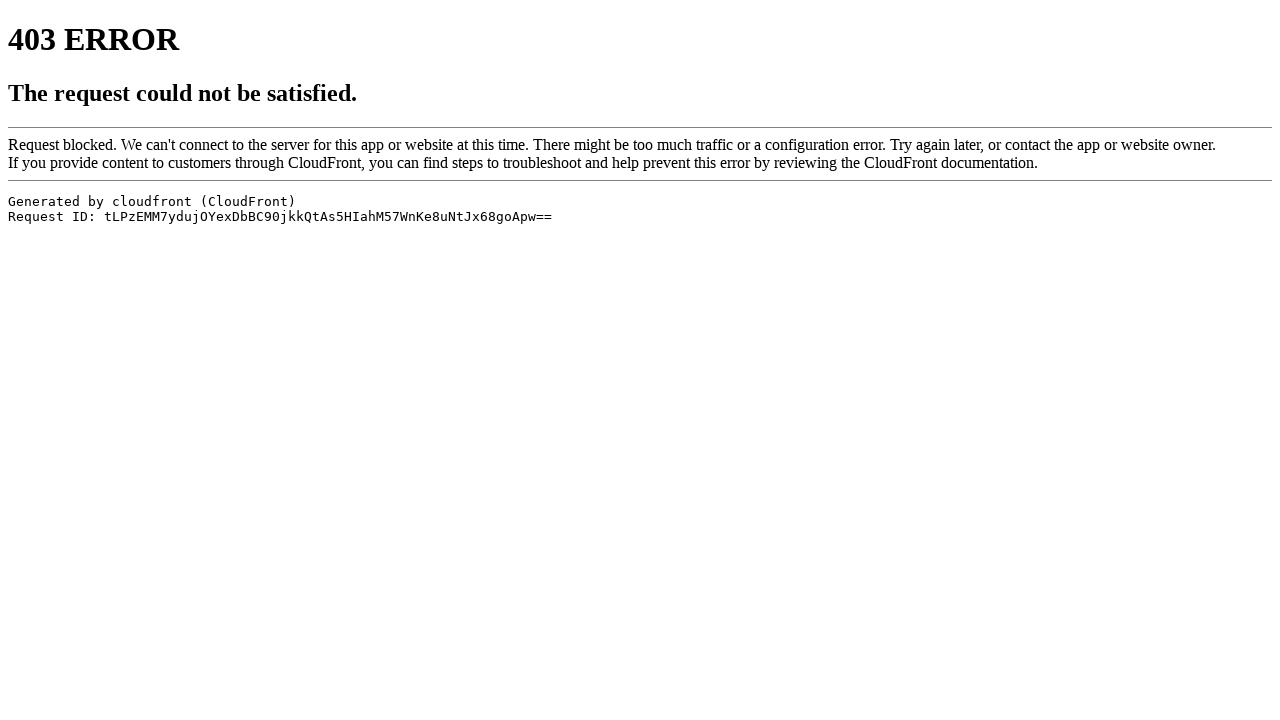

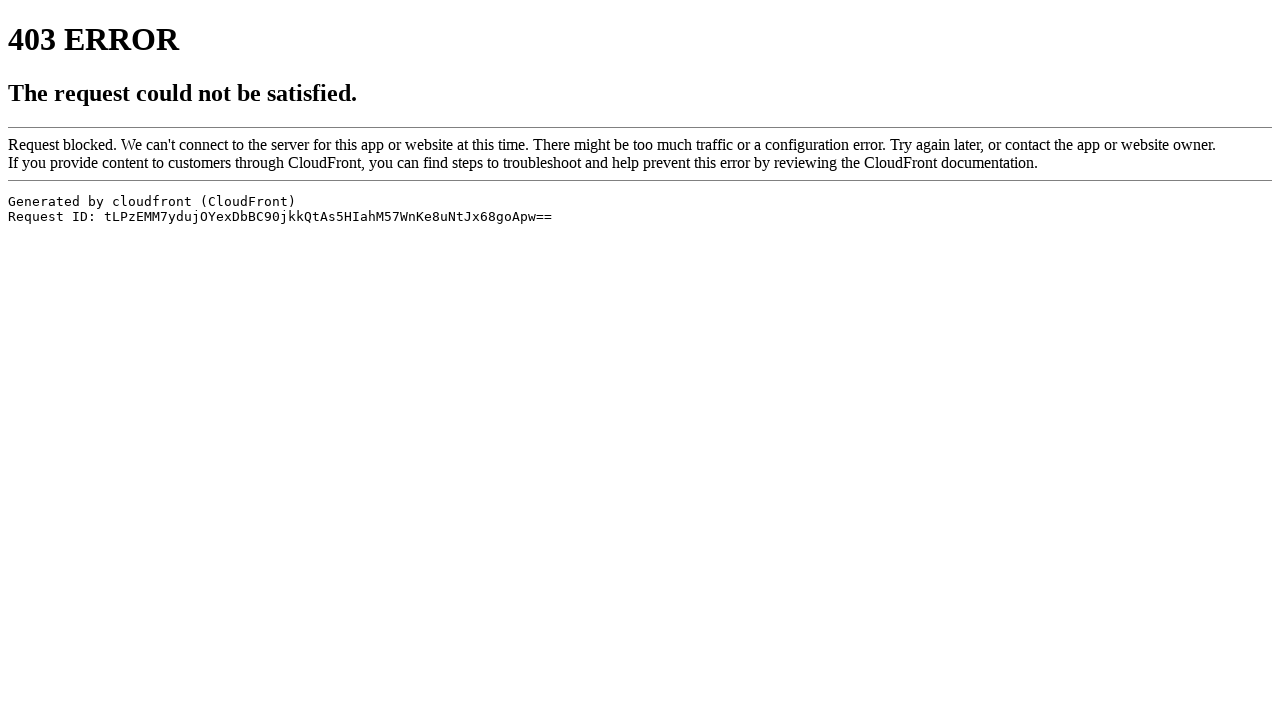